Tests multi-tab handling by clicking "Try it Yourself" links that open new tabs, switching between windows, and interacting with elements in different tabs before returning to the main page.

Starting URL: https://www.w3schools.com/

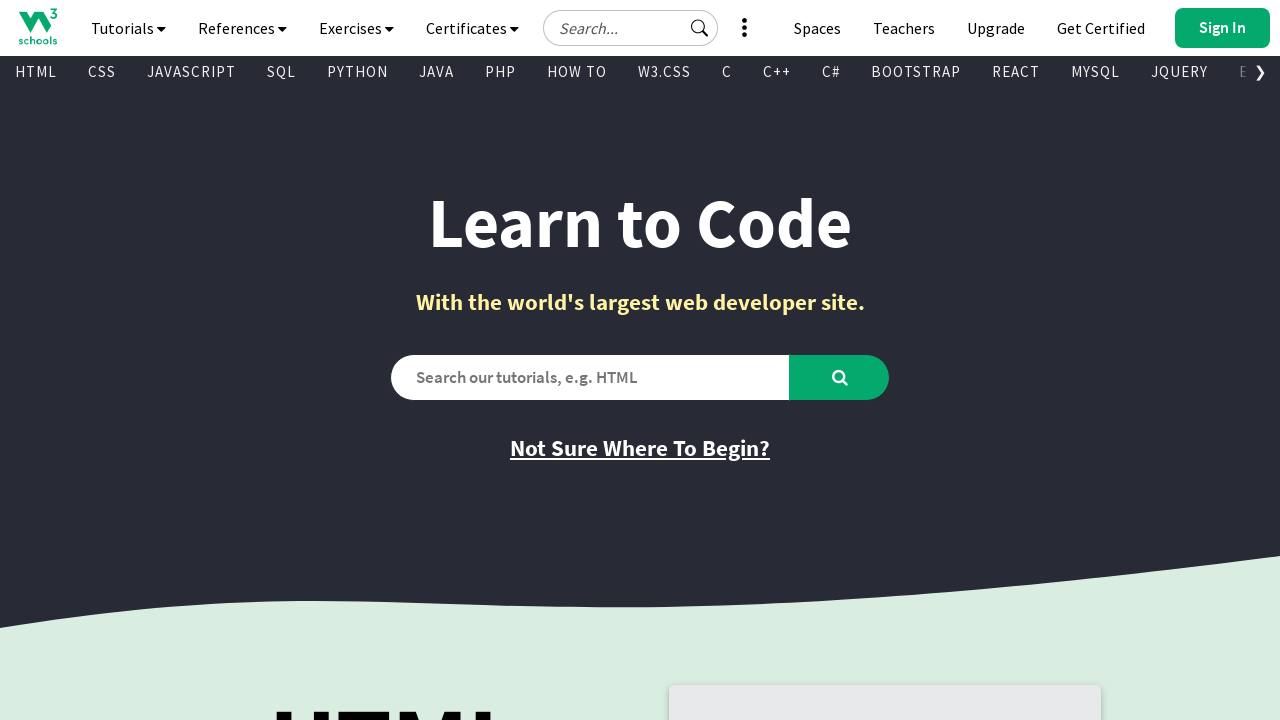

Clicked first 'Try it Yourself' link to open new tab at (785, 360) on text=Try it Yourself
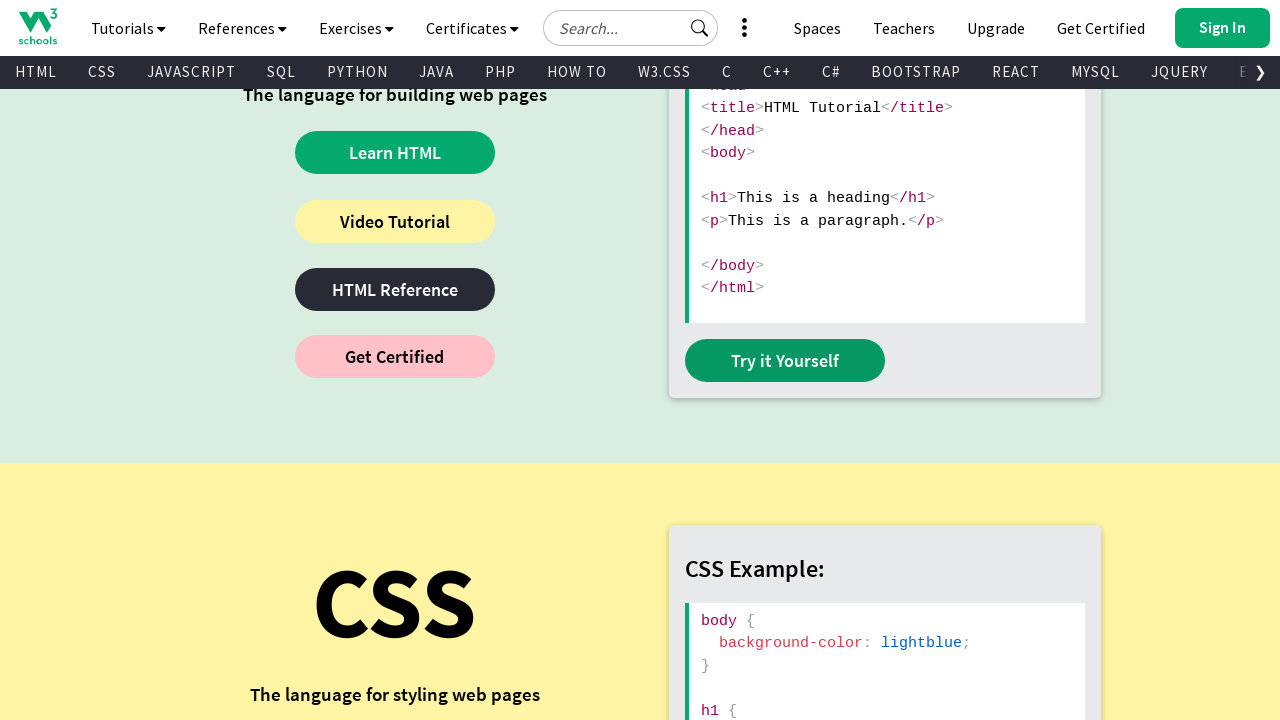

Clicked second 'Try it Yourself' link to open another tab at (785, 360) on text=Try it Yourself
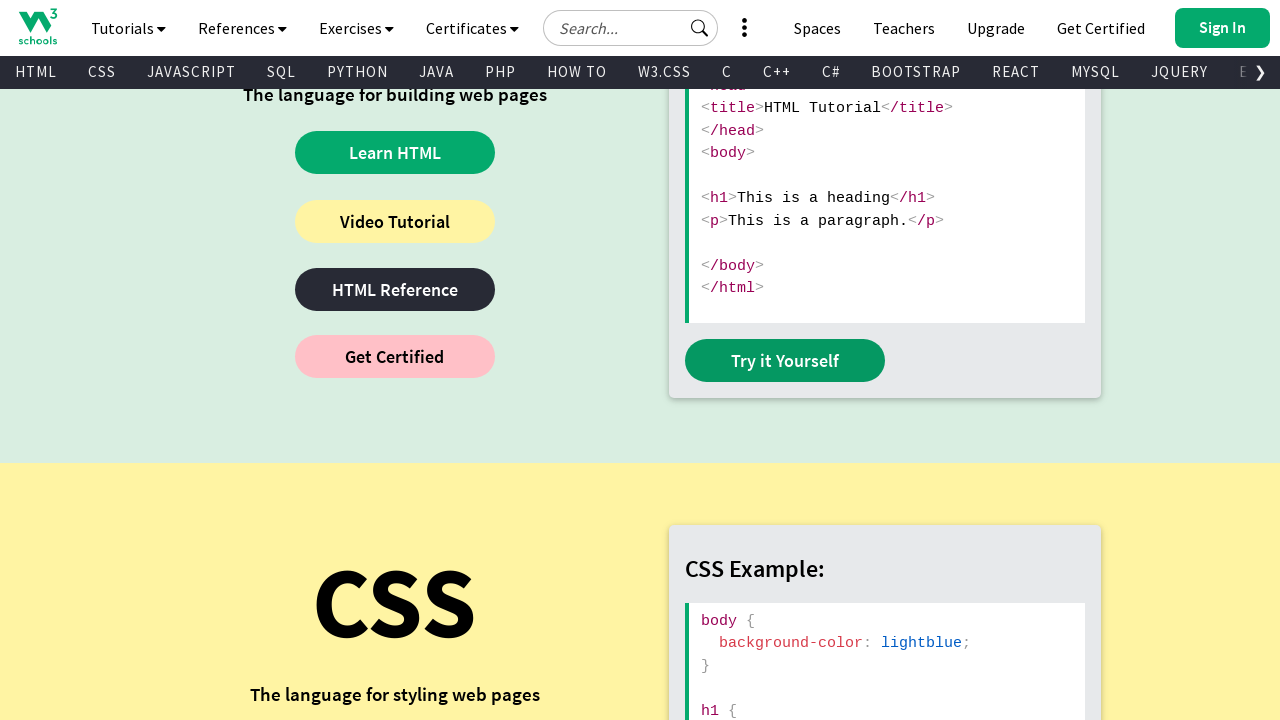

Clicked third 'Try it Yourself' link to open another tab at (785, 360) on text=Try it Yourself
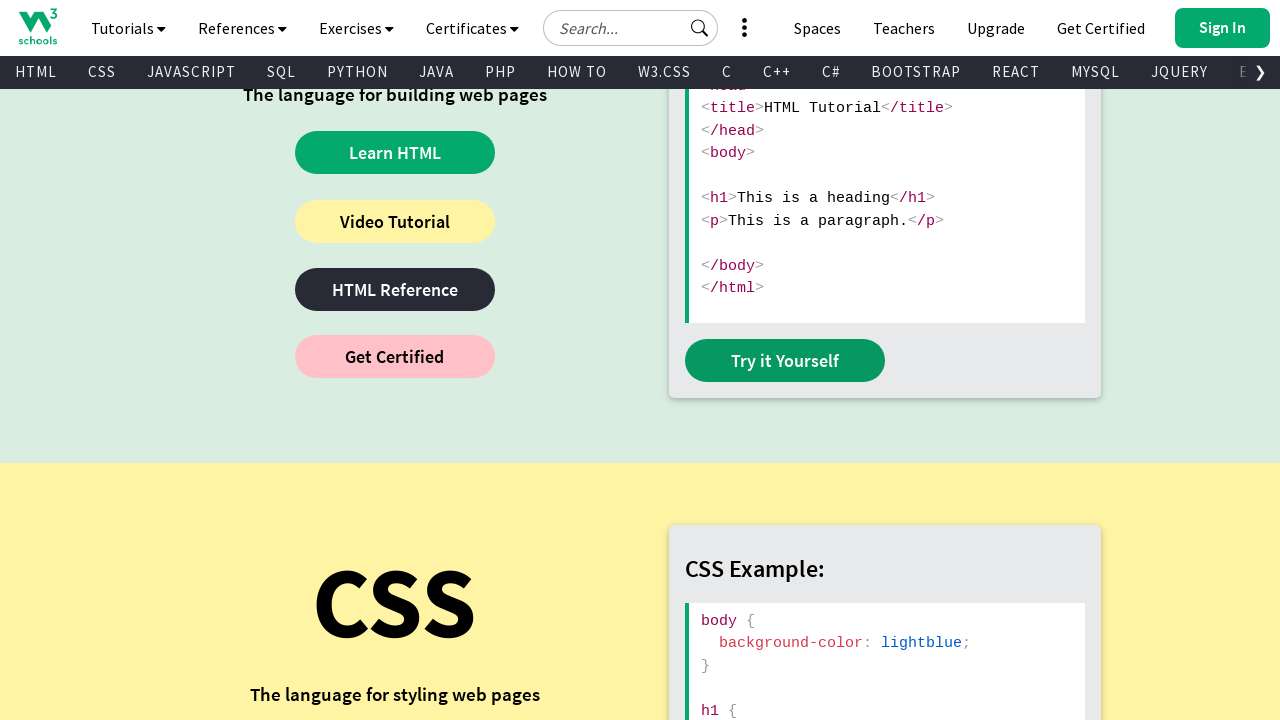

Retrieved all pages in context
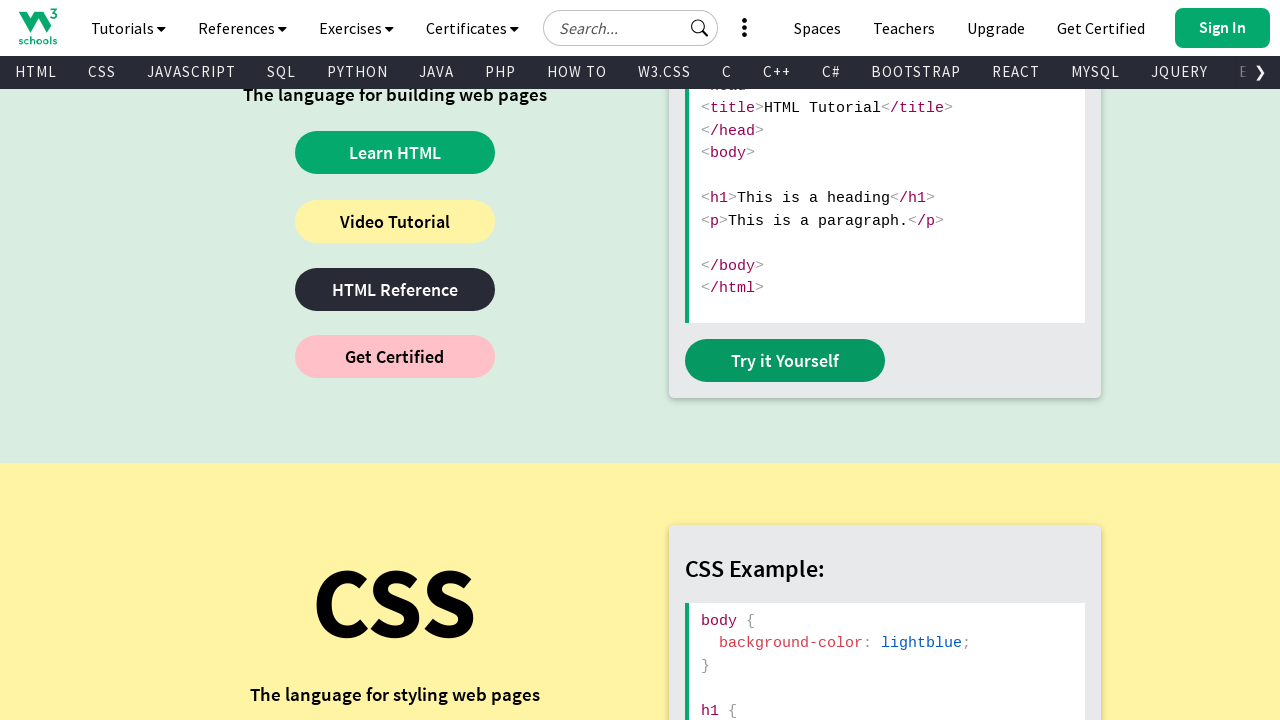

Brought non-main page to front
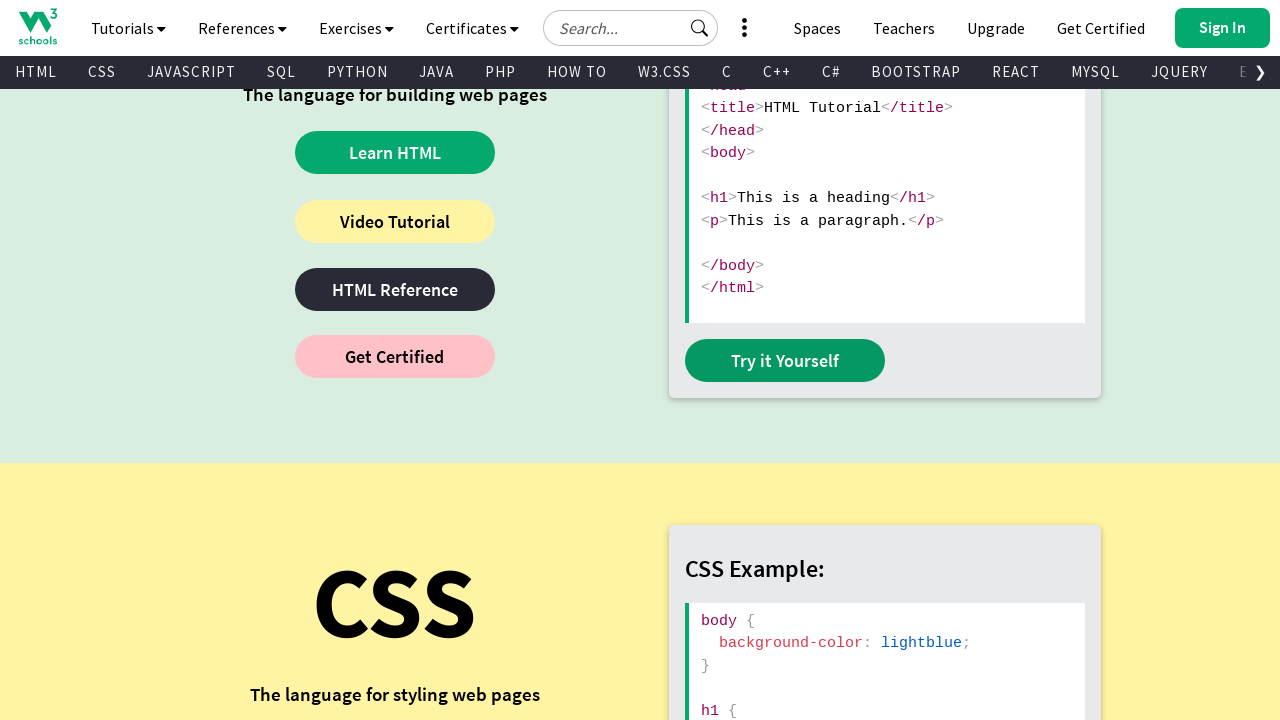

Waited for page to reach domcontentloaded state
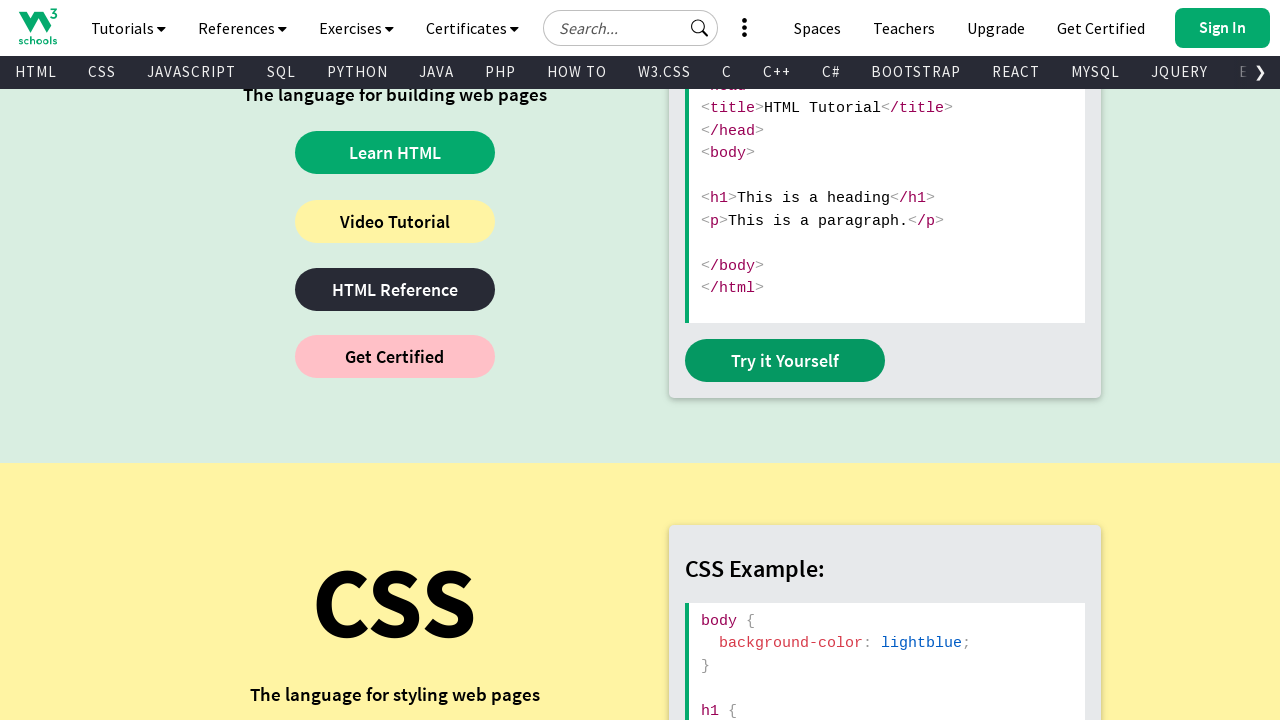

Clicked theme change button on page at (266, 23) on (//a[@title='Change Theme'])[1]
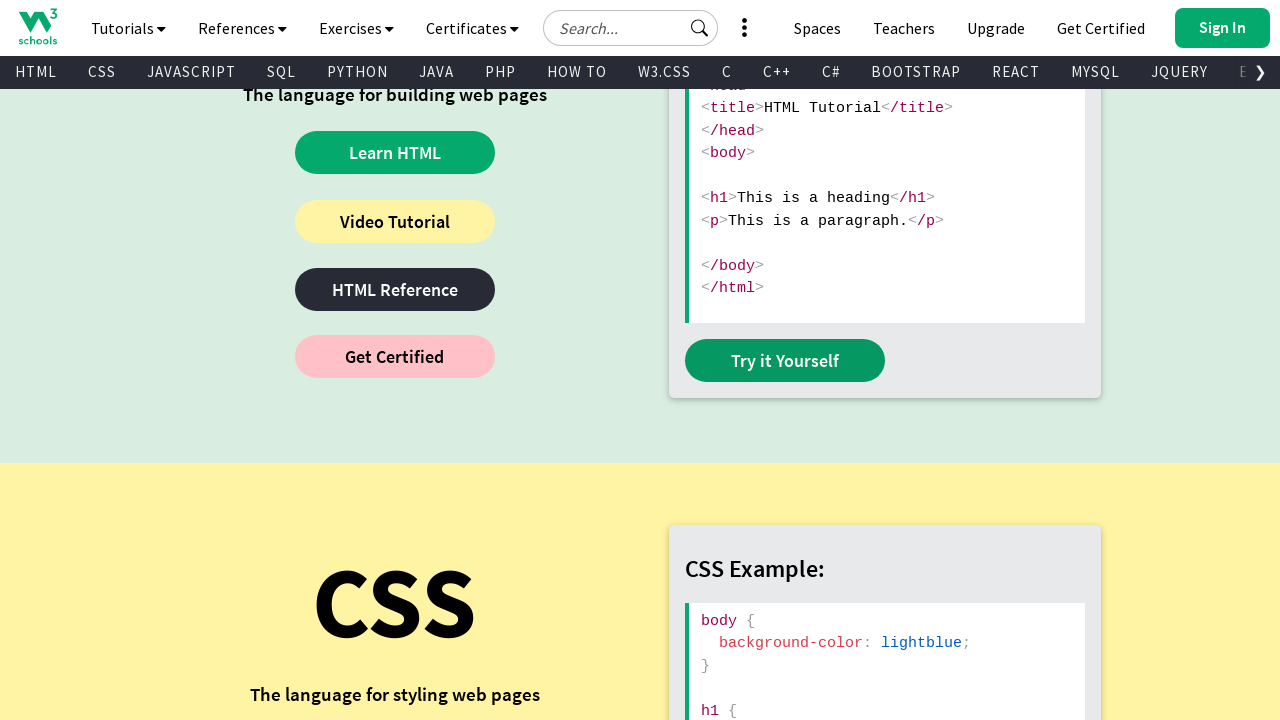

Brought non-main page to front
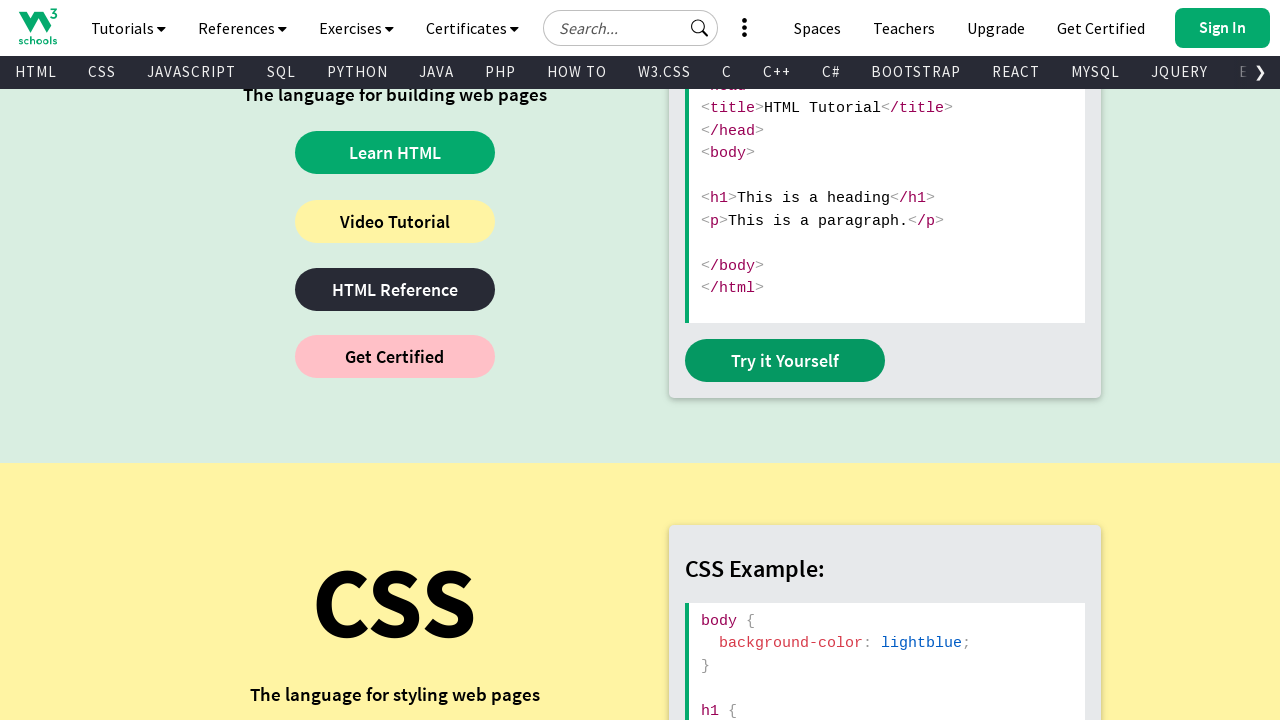

Waited for page to reach domcontentloaded state
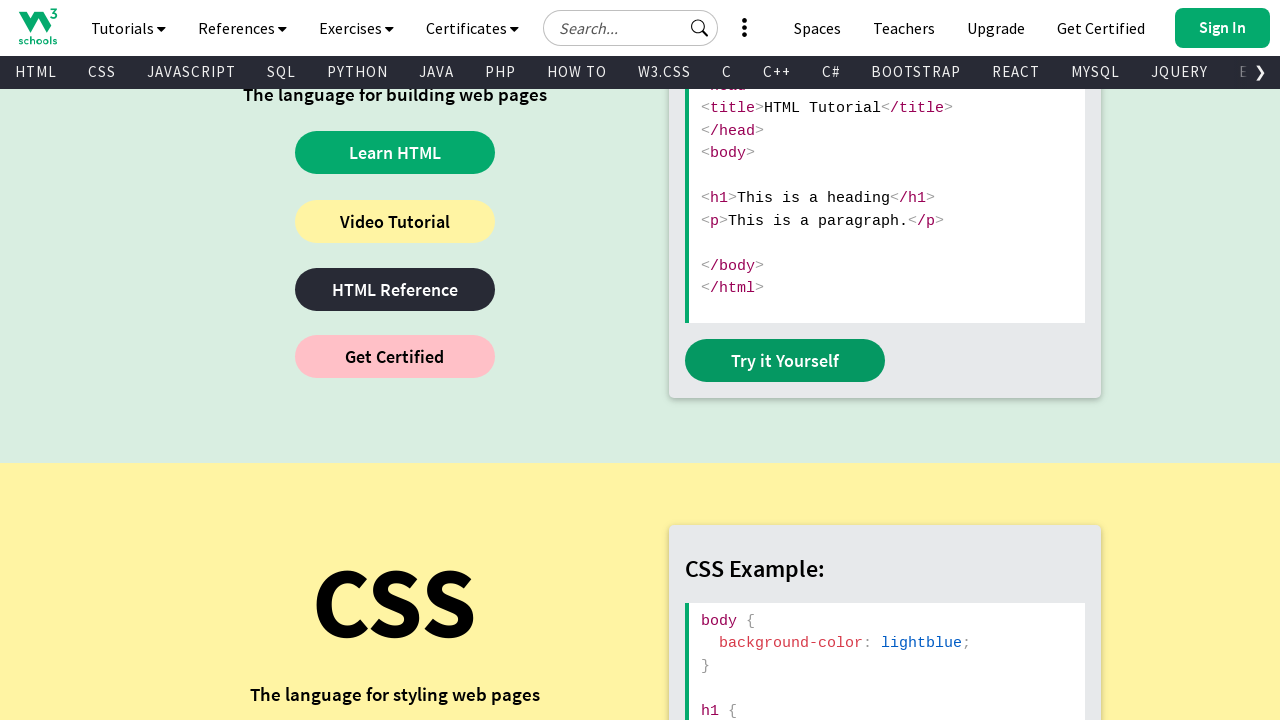

Clicked theme change button on page at (266, 23) on (//a[@title='Change Theme'])[1]
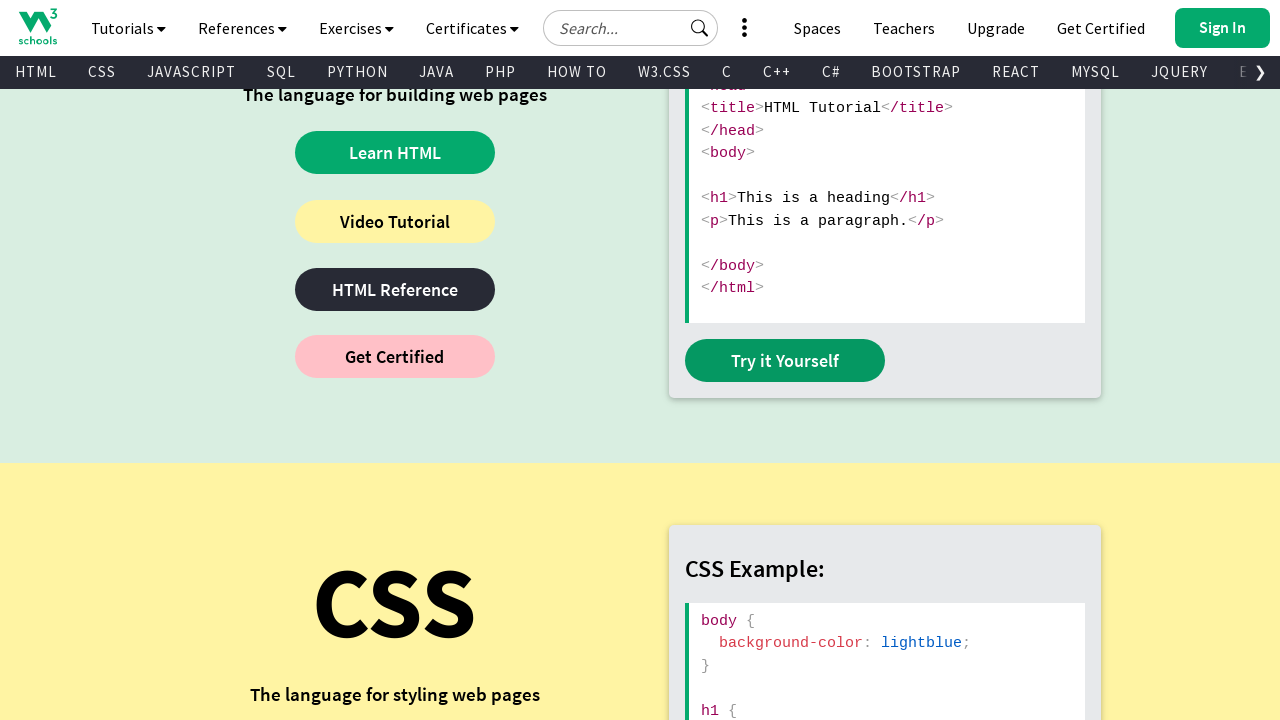

Brought non-main page to front
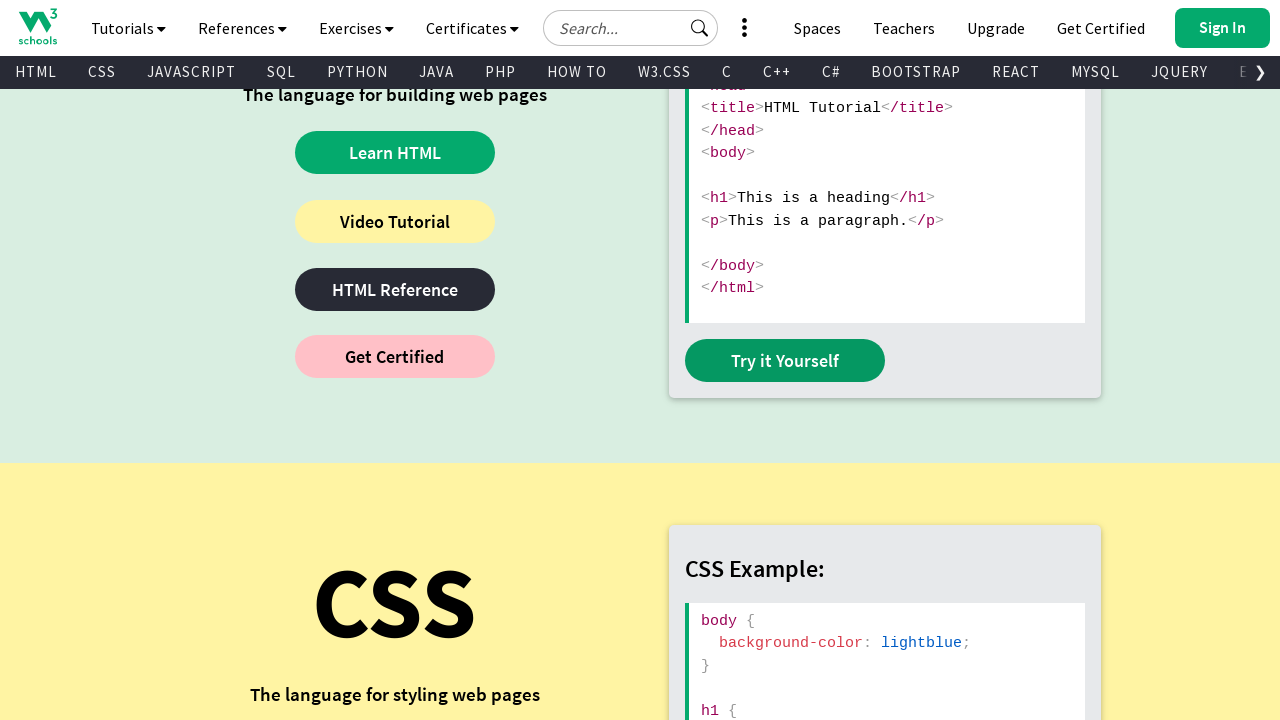

Waited for page to reach domcontentloaded state
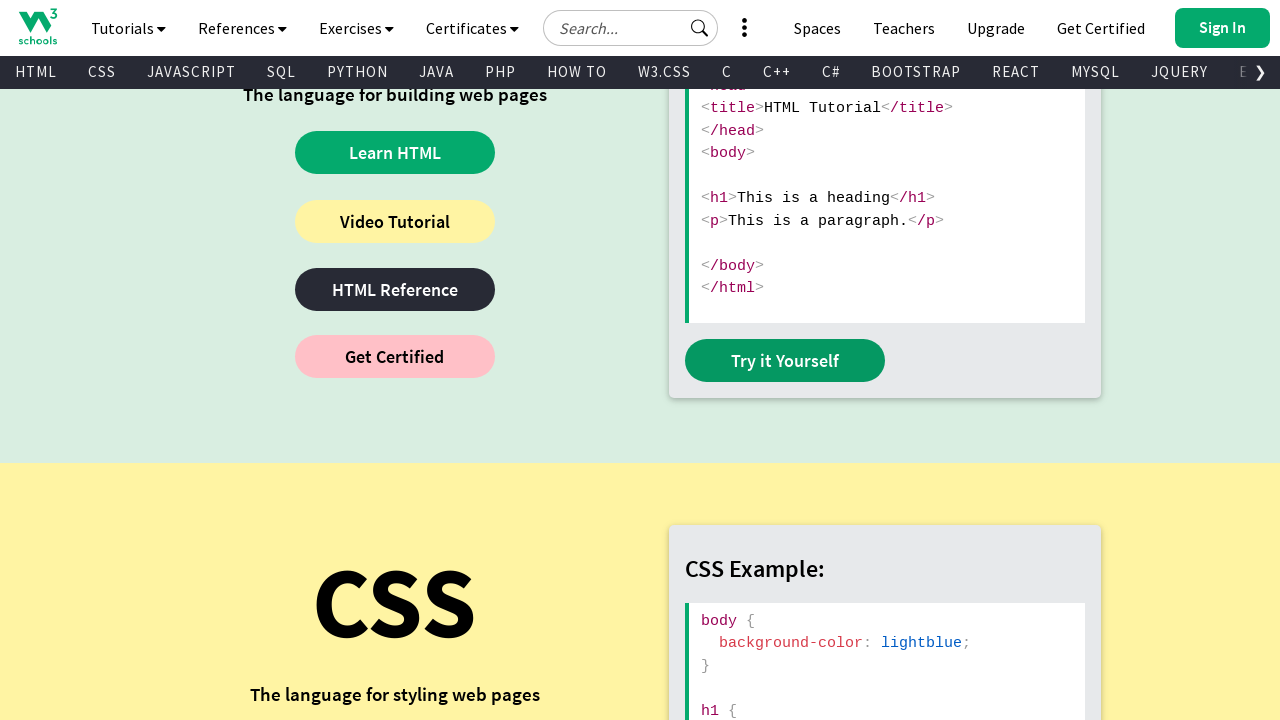

Clicked theme change button on page at (266, 23) on (//a[@title='Change Theme'])[1]
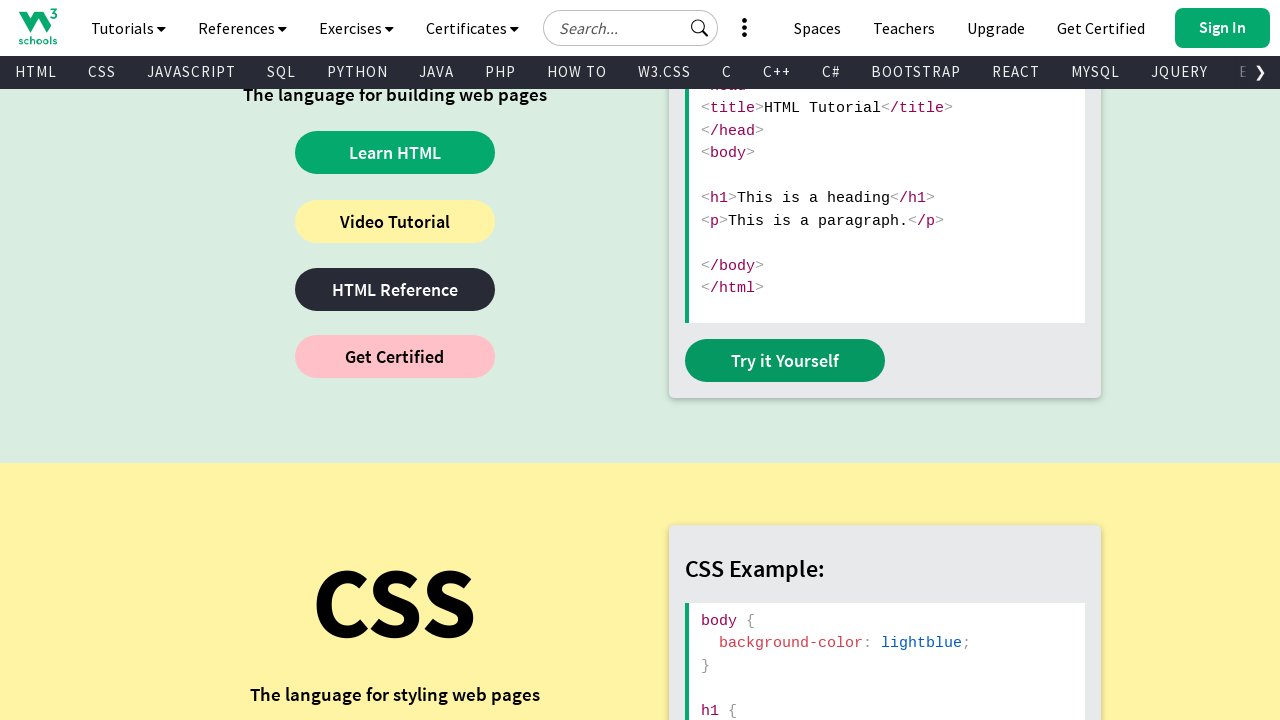

Switched back to main page
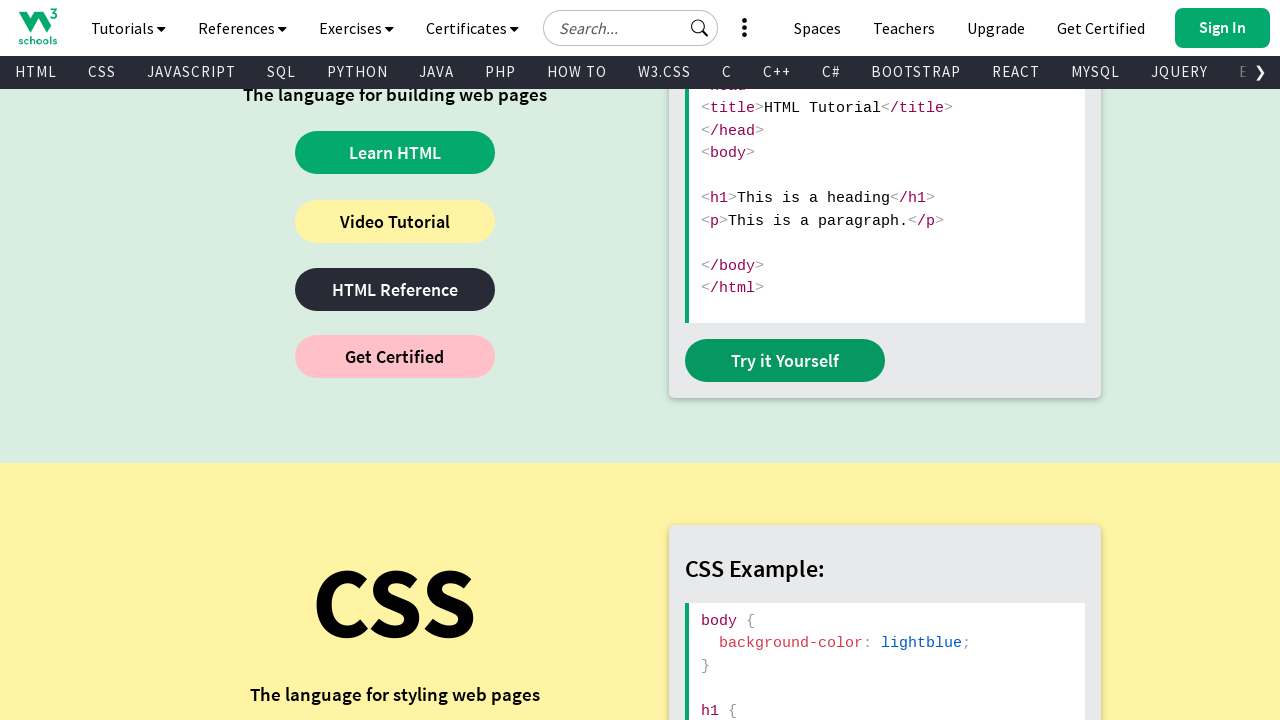

Verified 'Try it Yourself' link exists on main page
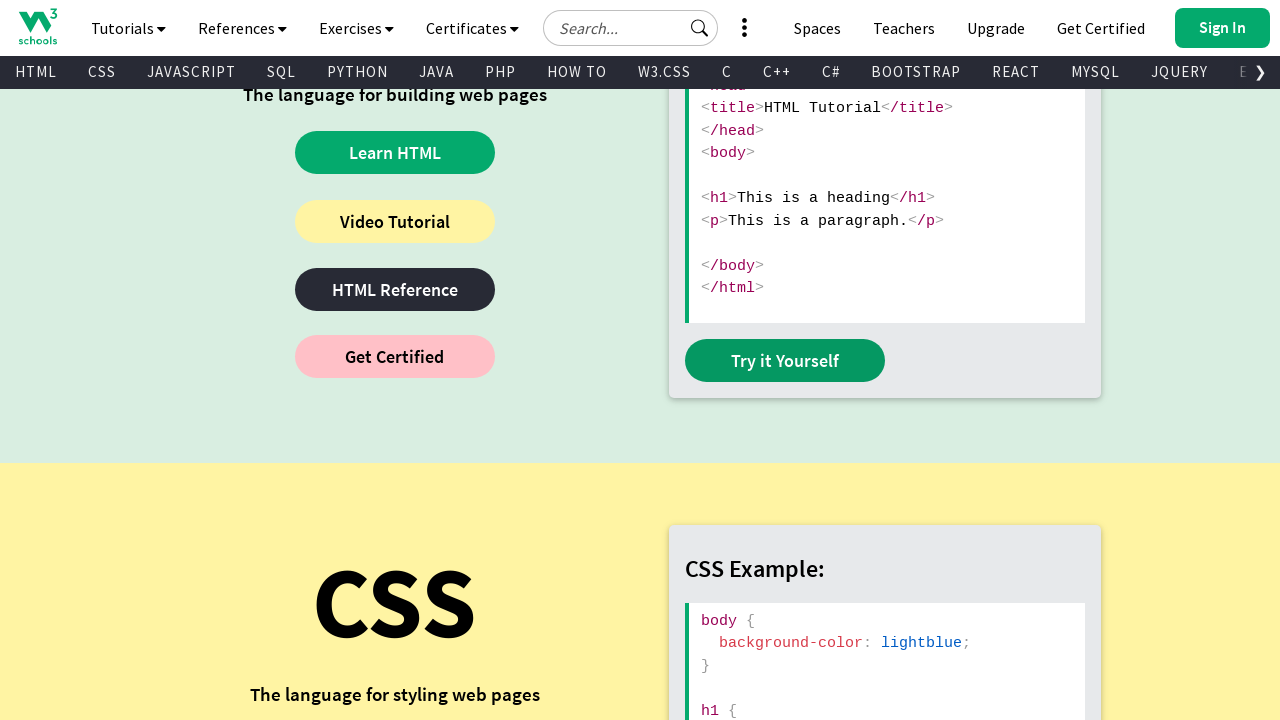

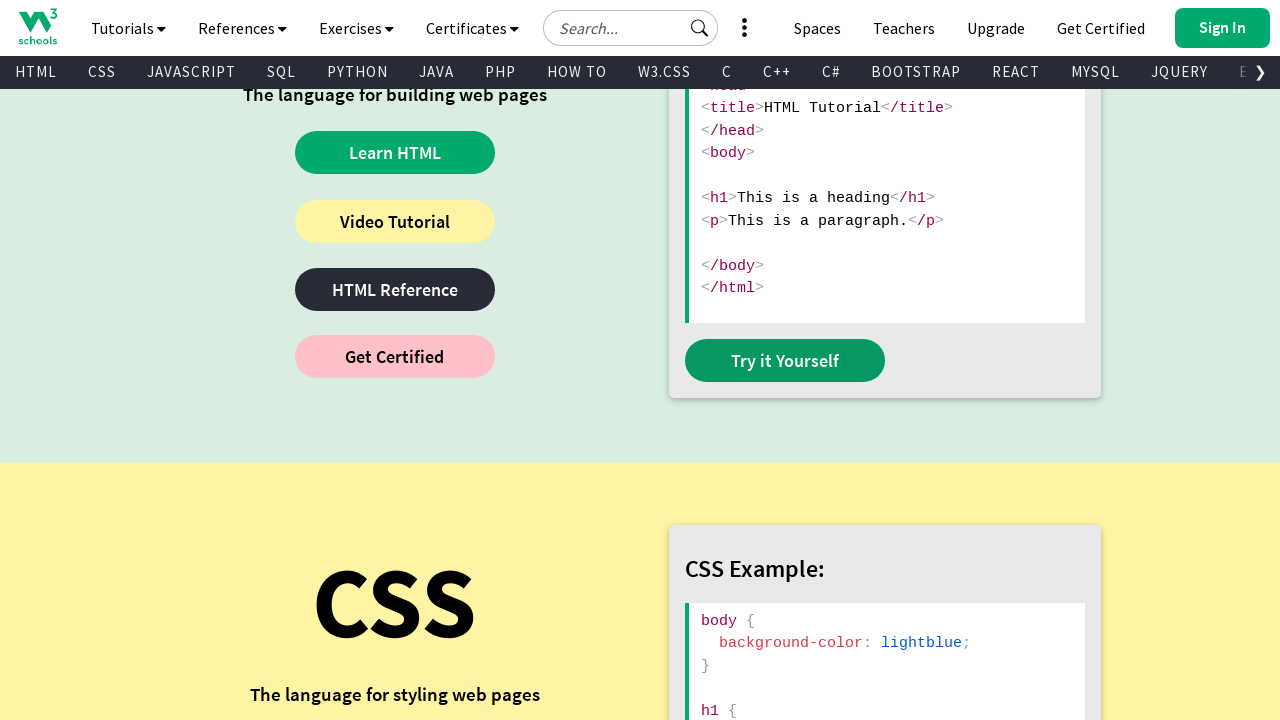